Searches for a company on the PROFECO (Mexican Federal Consumer Protection Agency) commercial bureau website by entering the company name and clicking search

Starting URL: https://burocomercial.profeco.gob.mx/

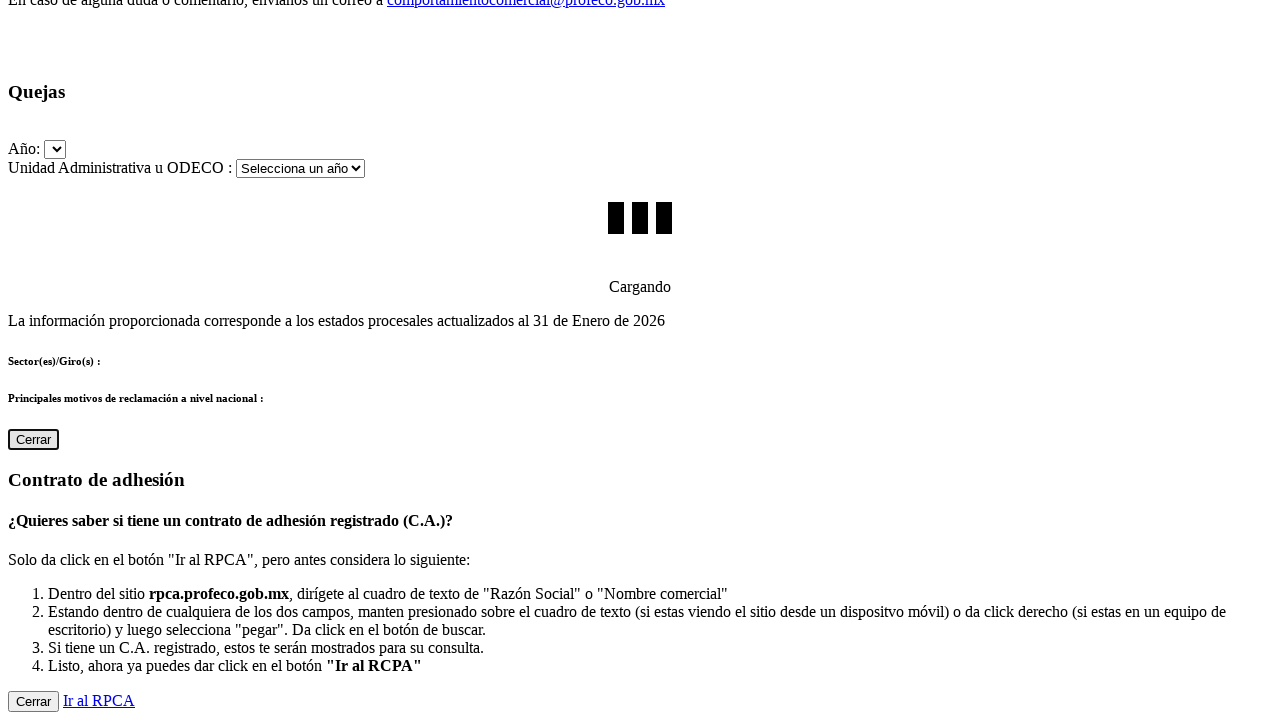

Entered company name 'Tech Solutions Mexico' in search field on #proveedor
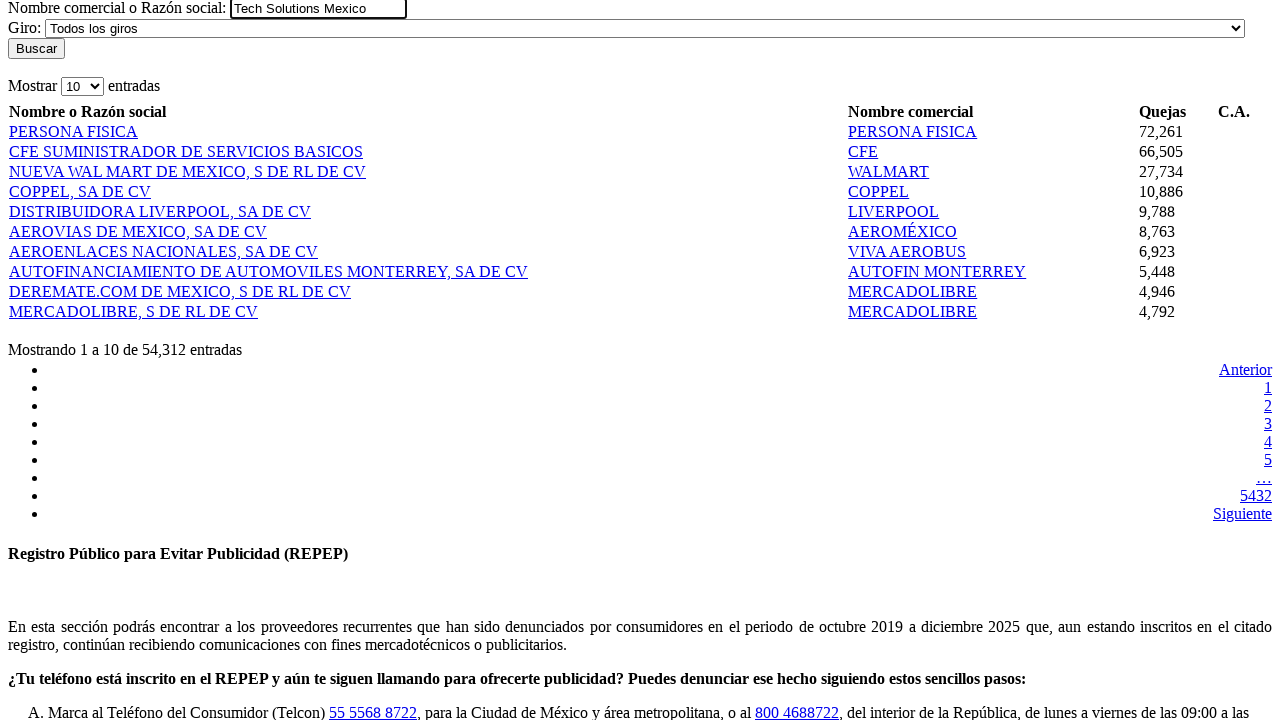

Clicked search button to search for company at (36, 48) on #buscar
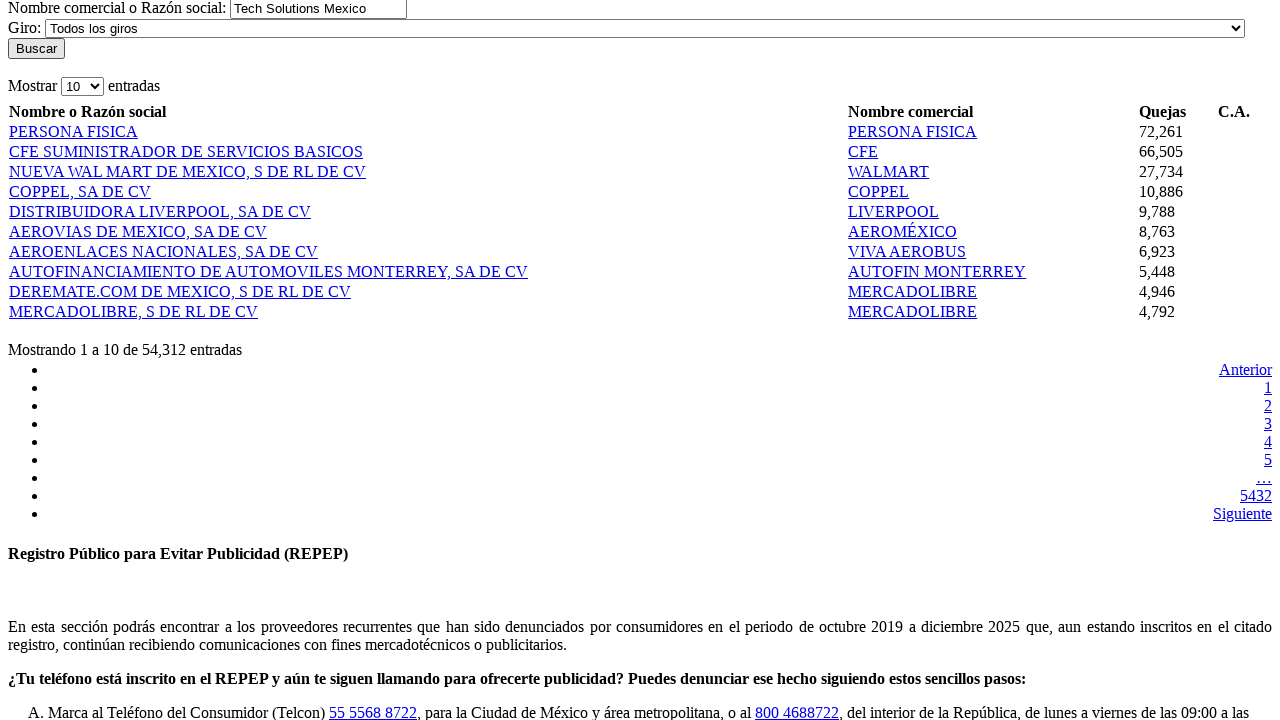

Waited 2 seconds for search results to load
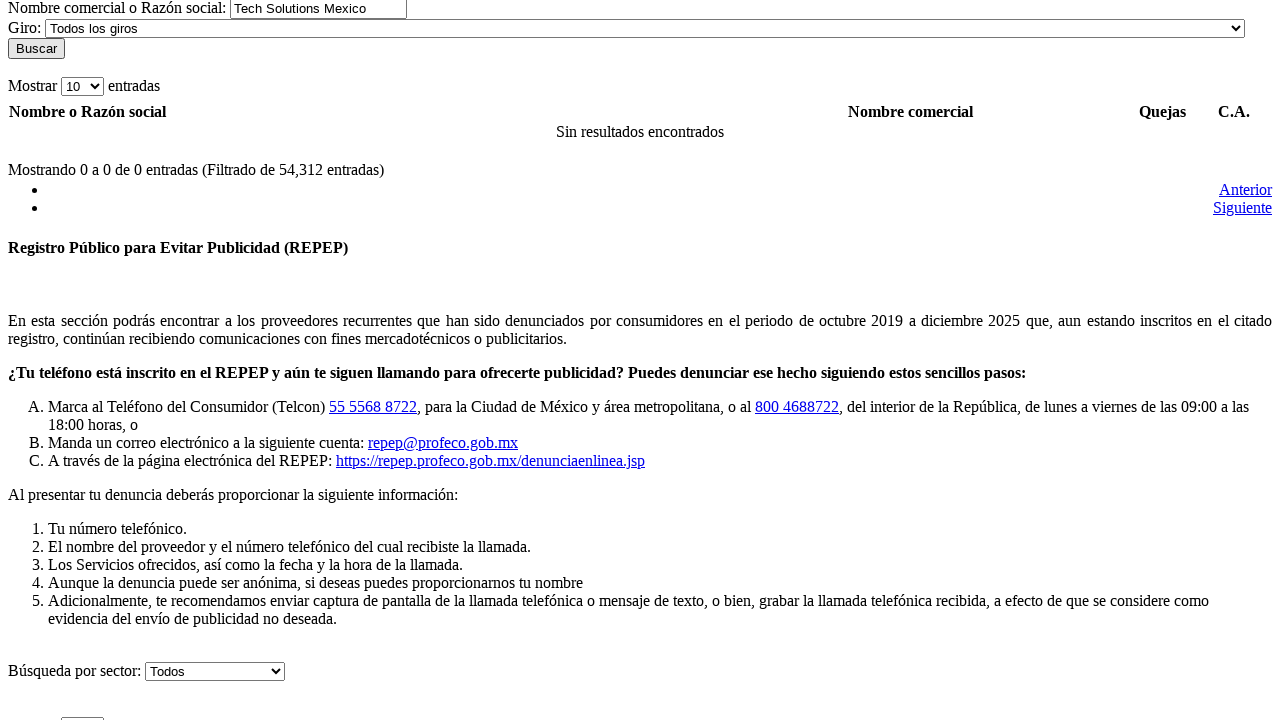

Scrolled down to view search results
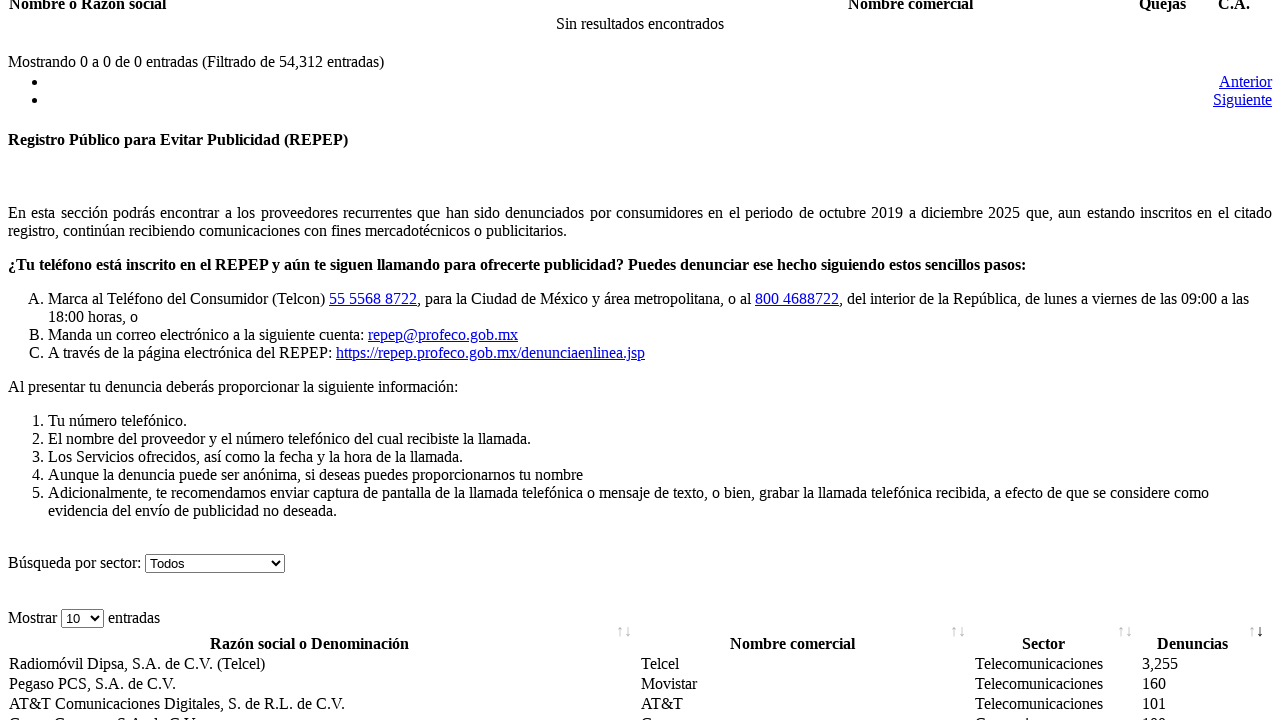

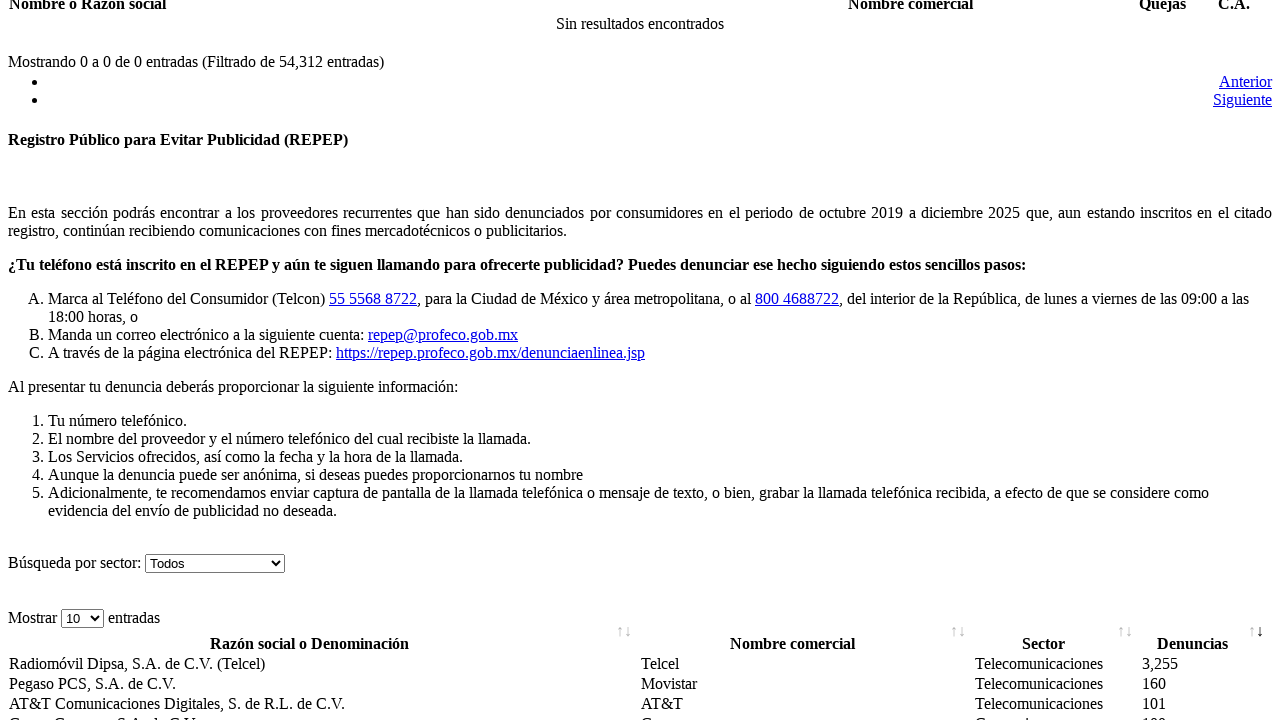